Tests an e-commerce vegetable shopping flow by adding specific items to cart, proceeding to checkout, applying a promo code, and placing an order

Starting URL: https://rahulshettyacademy.com/seleniumPractise/#/

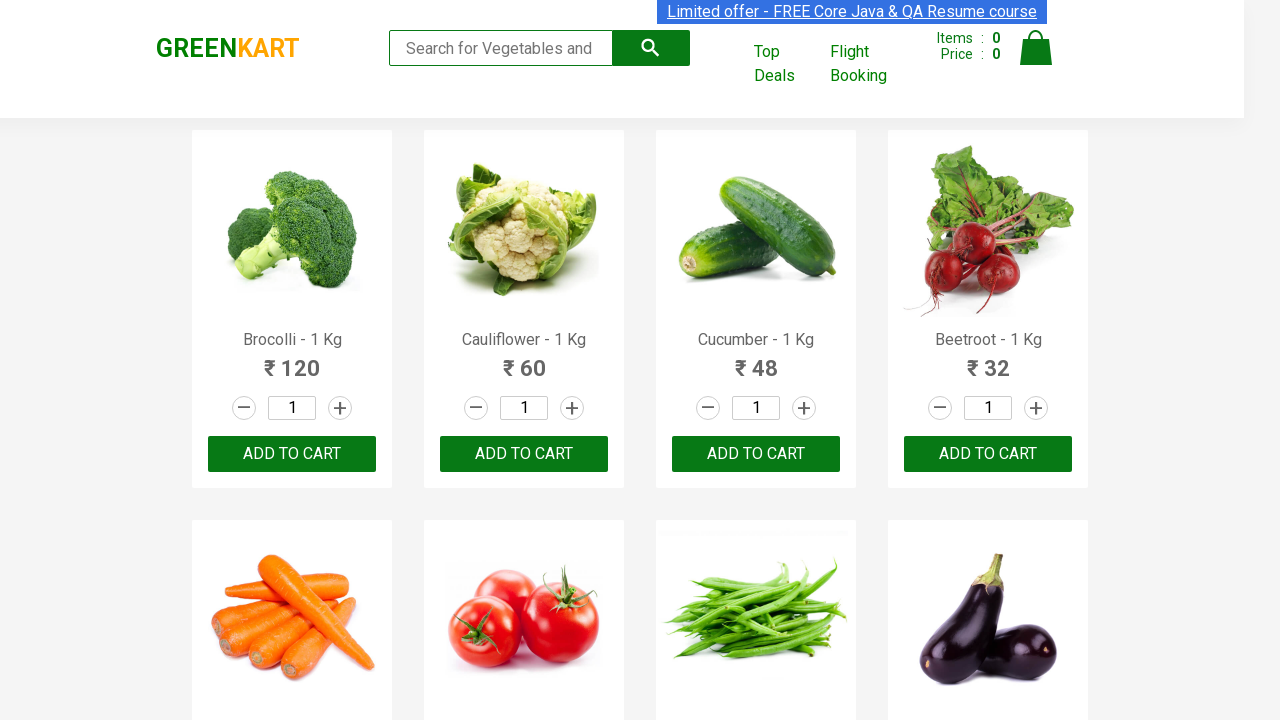

Waited for product names to load
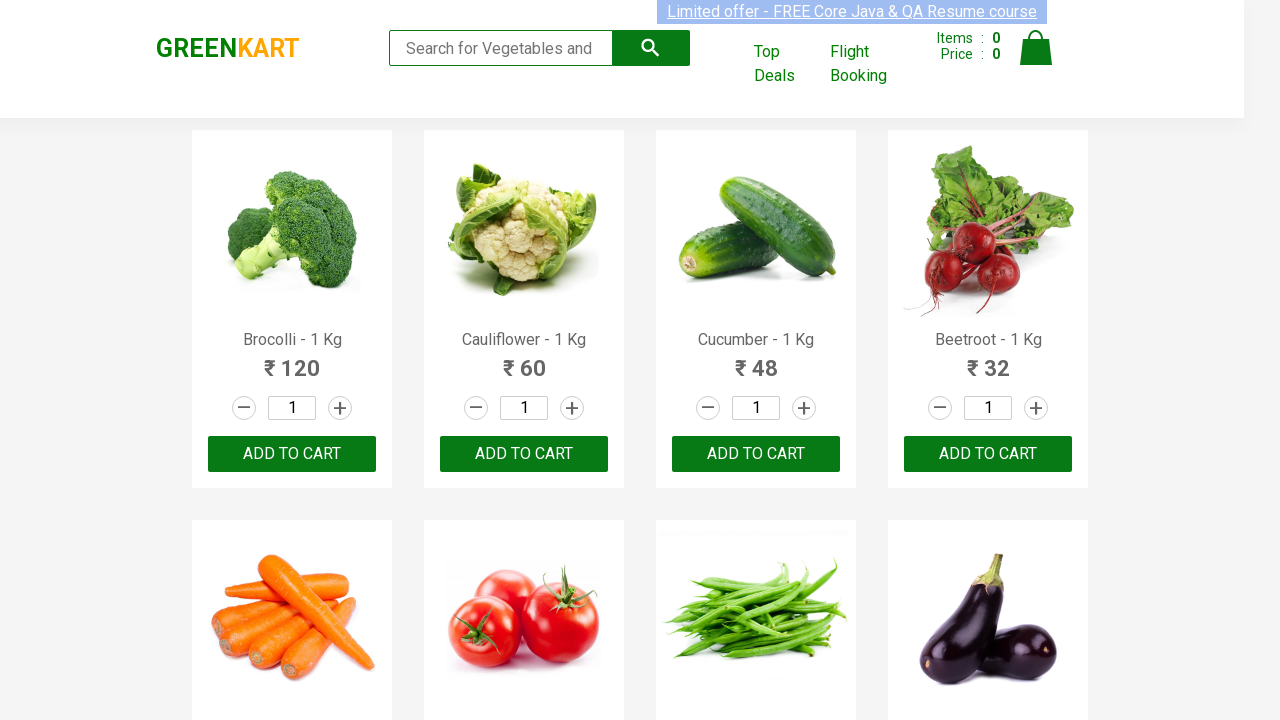

Retrieved all product elements from page
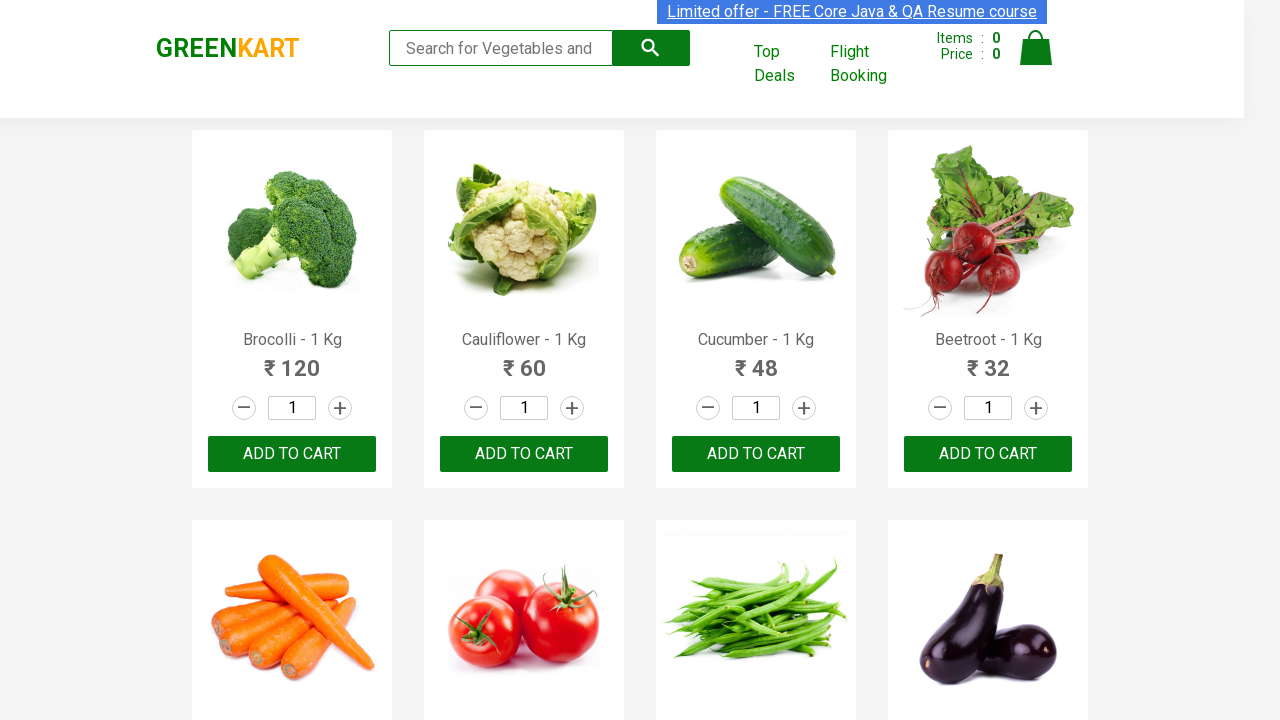

Added 'Brocolli' to cart
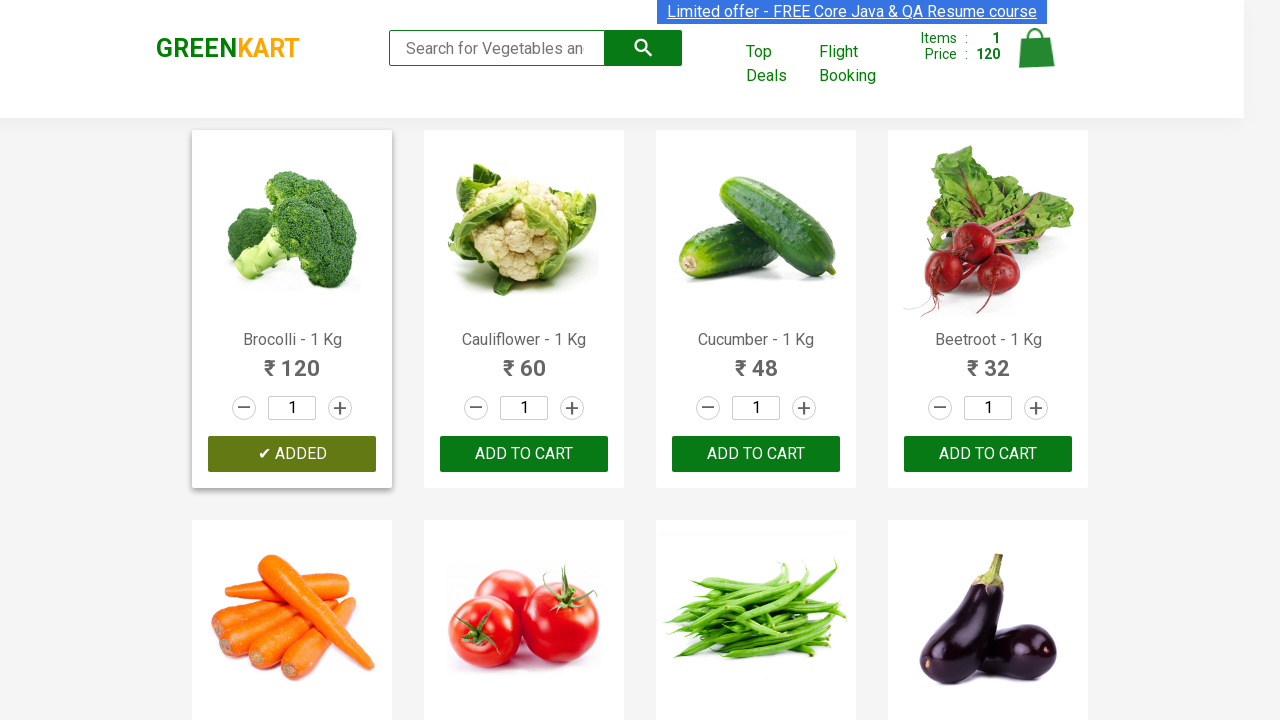

Added 'Cauliflower' to cart
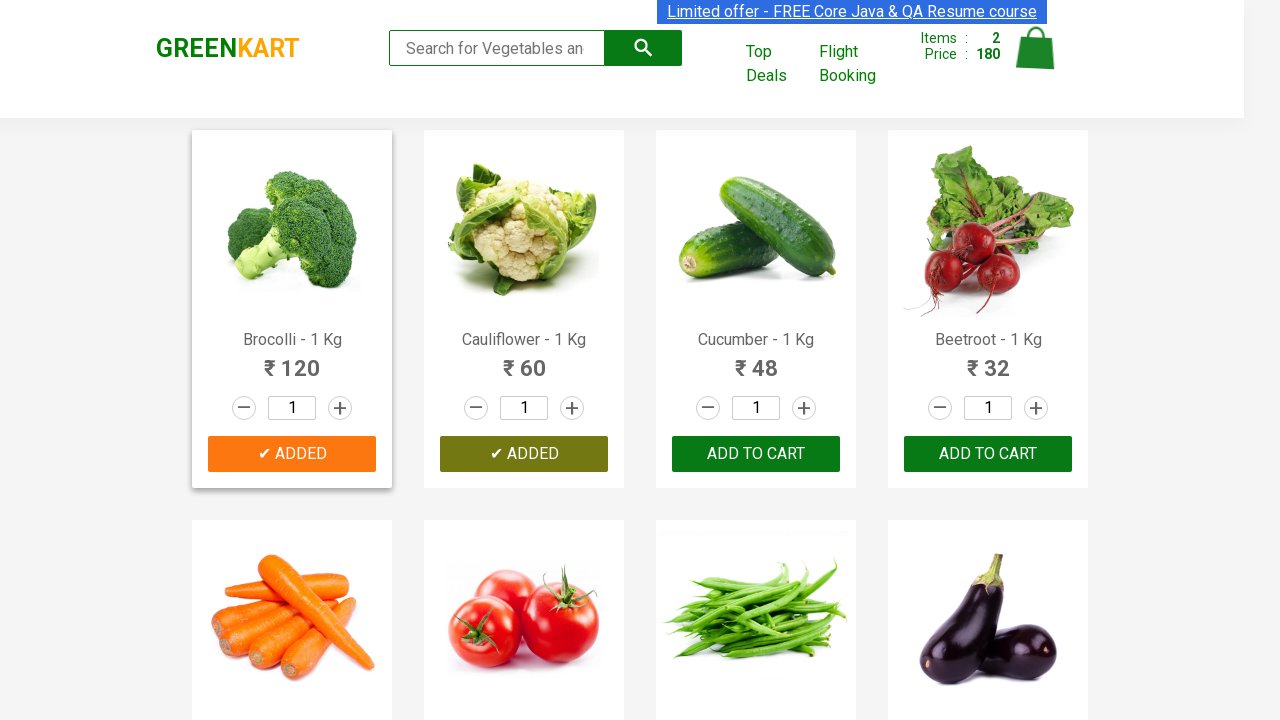

Added 'Cucumber' to cart
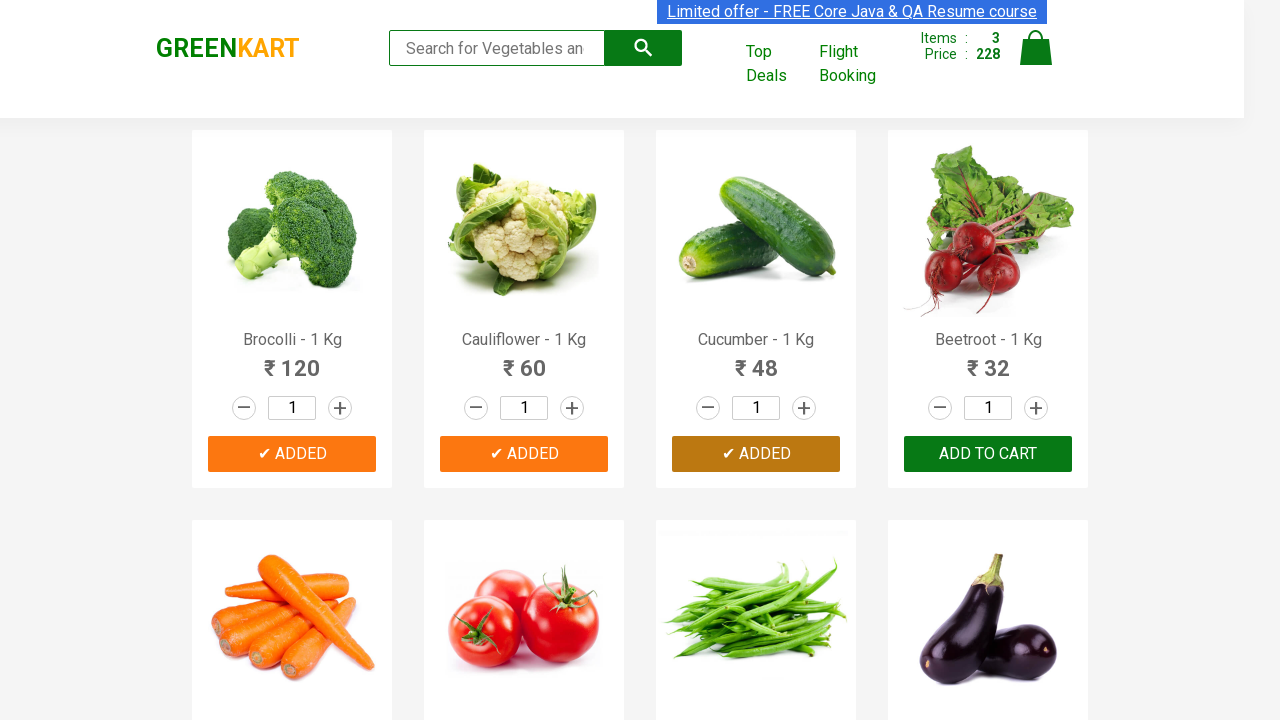

Added 'Beetroot' to cart
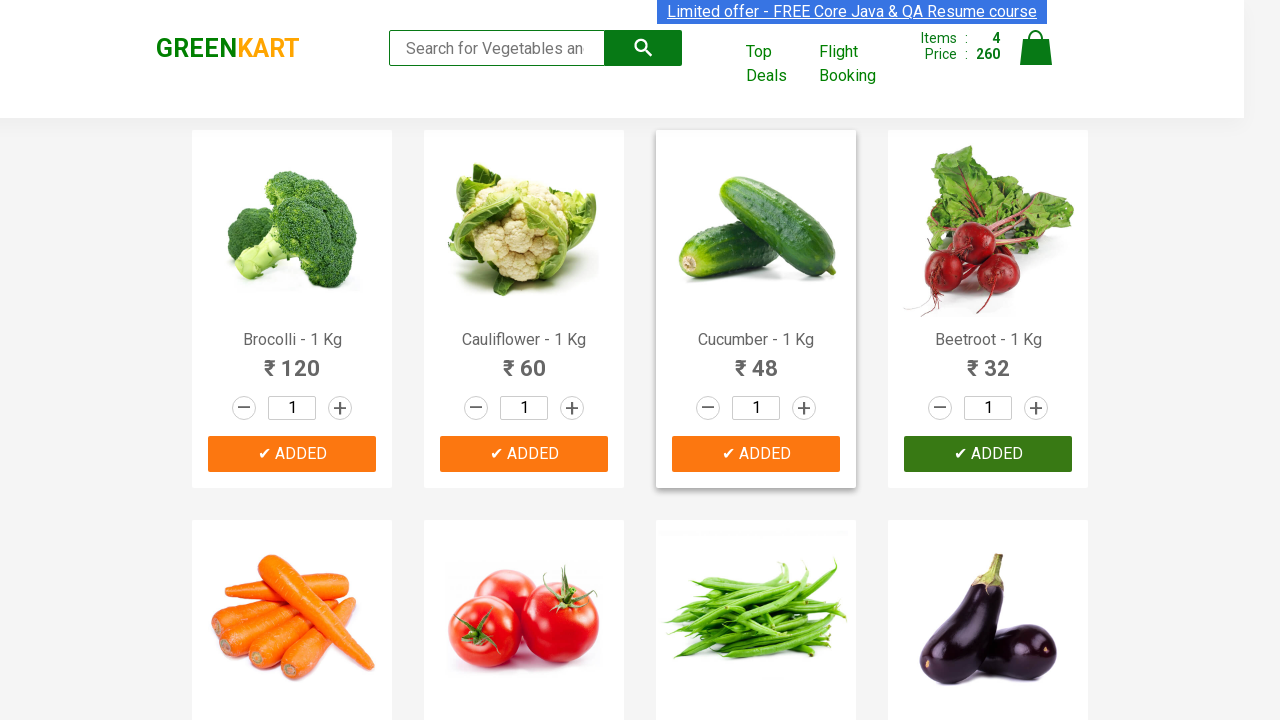

Added 'Carrot' to cart
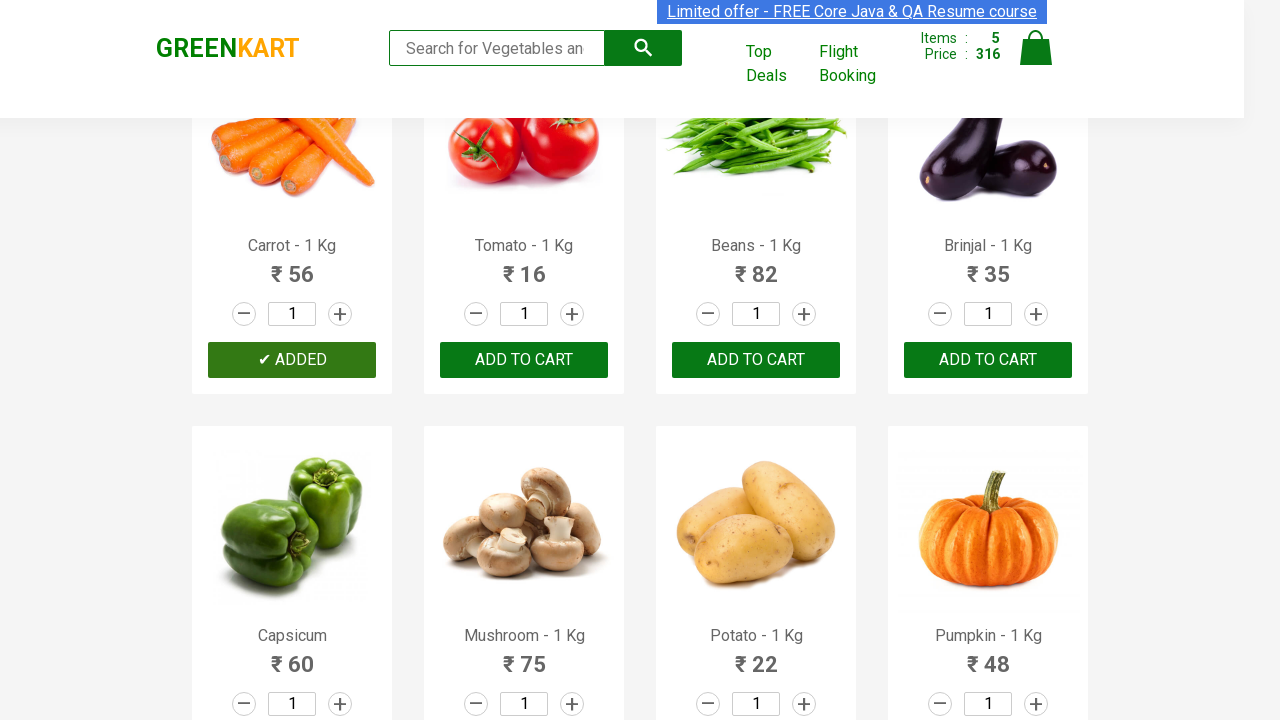

Clicked on cart icon to view cart at (1036, 48) on img[alt='Cart']
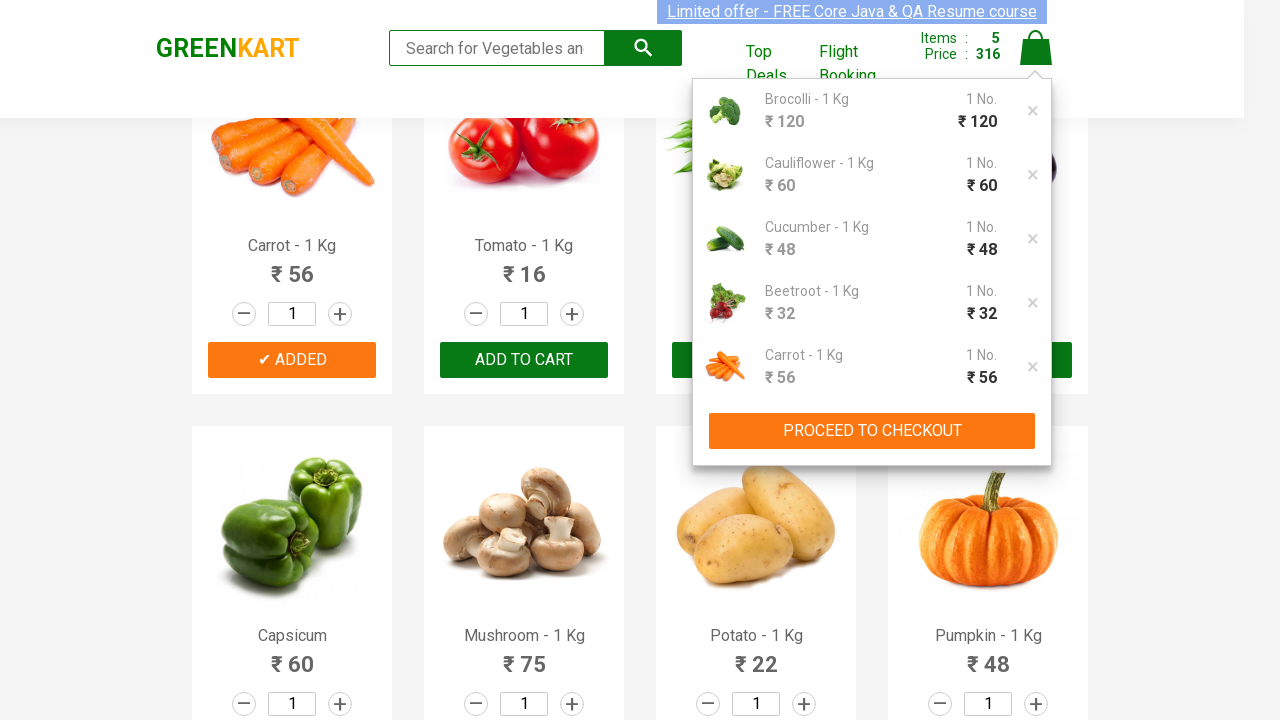

Clicked PROCEED TO CHECKOUT button at (872, 431) on xpath=//button[text()='PROCEED TO CHECKOUT']
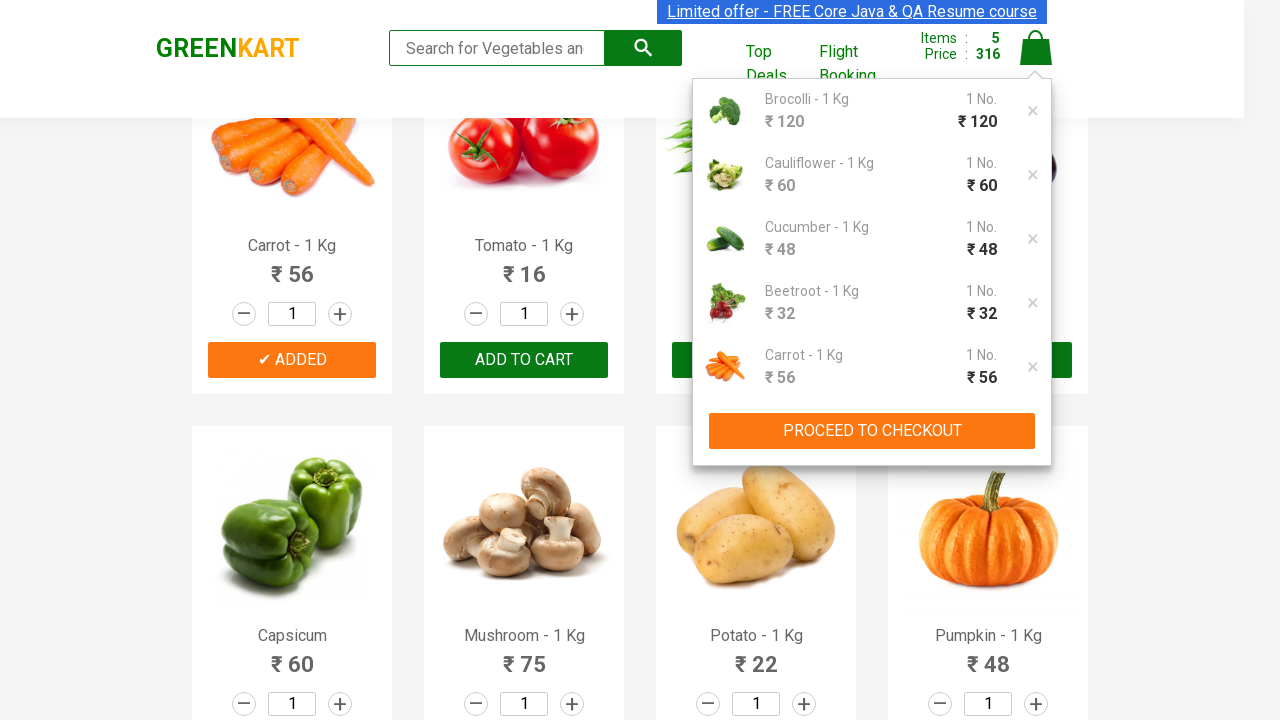

Entered promo code 'rahulshettyacademy' on .promocode
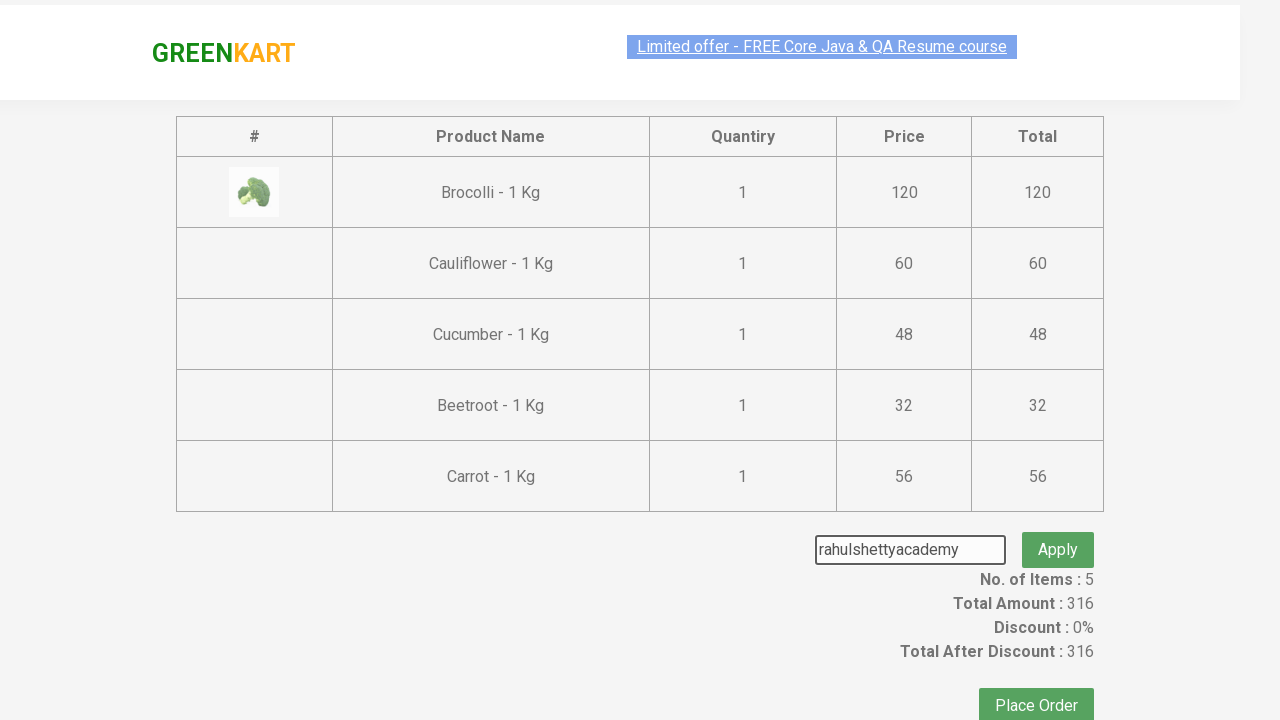

Clicked Apply promo button at (1058, 530) on .promoBtn
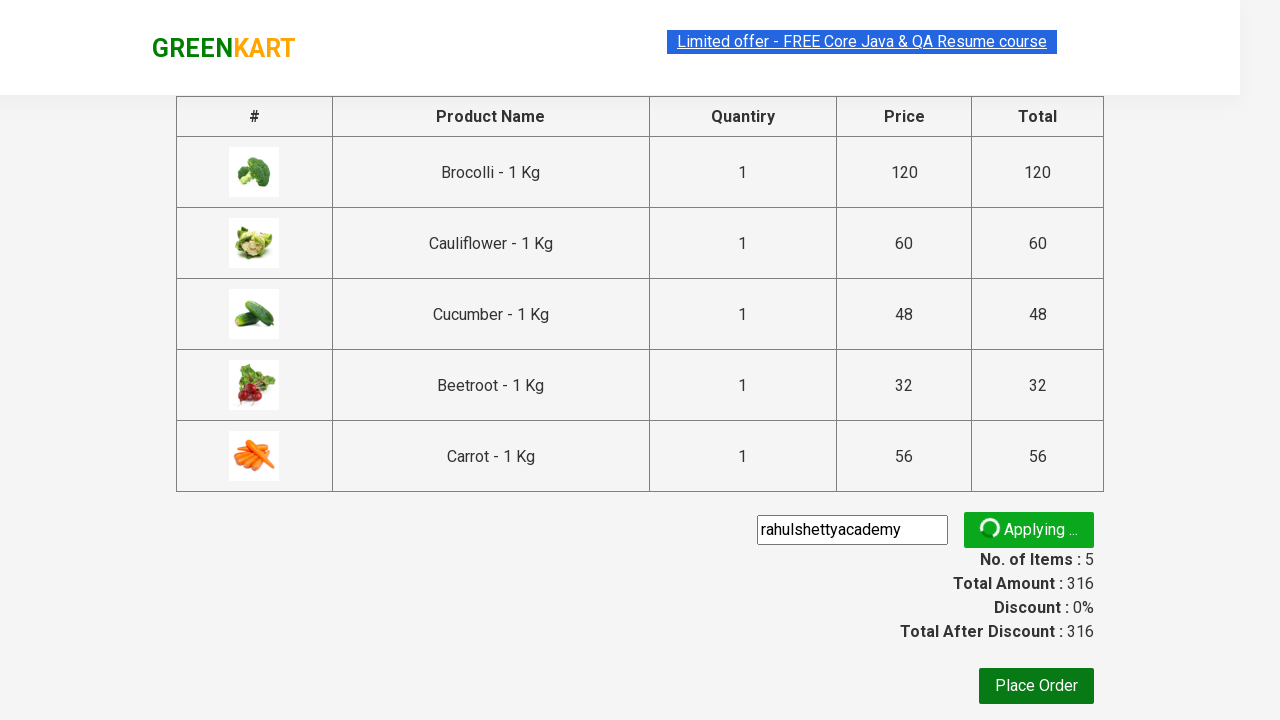

Waited for promo code validation
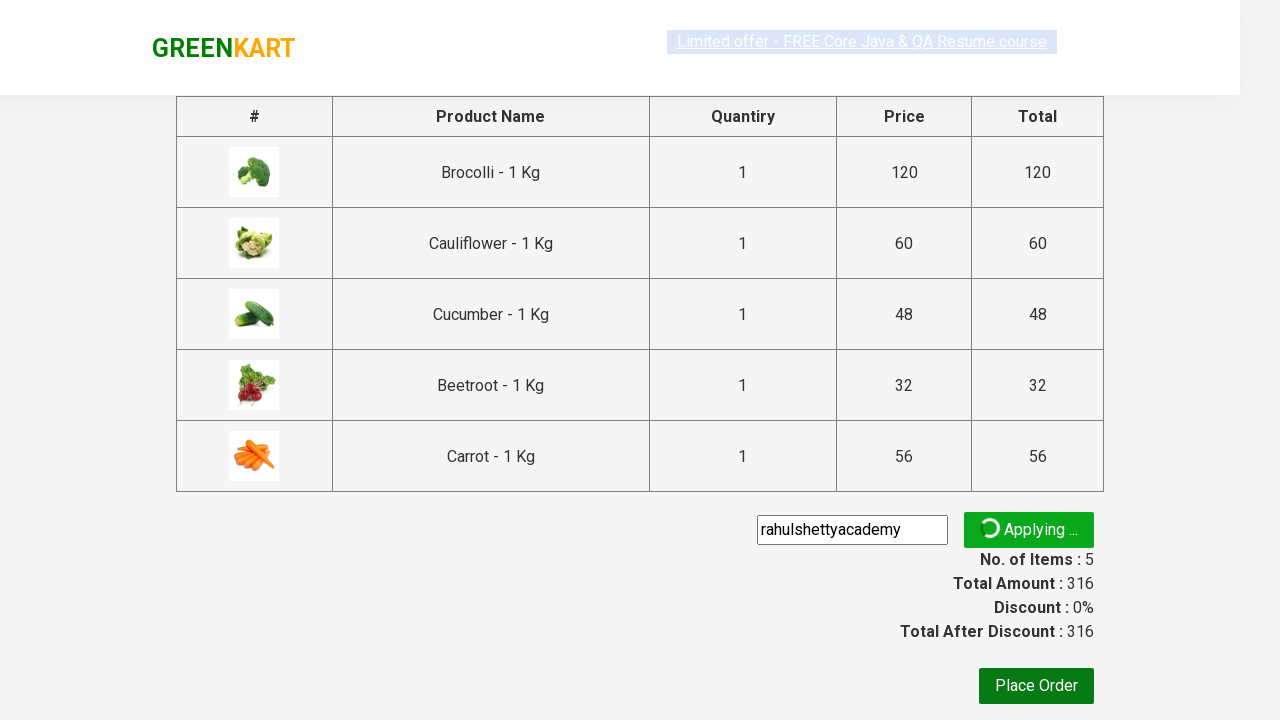

Clicked Place Order button to complete purchase at (1036, 686) on xpath=//button[text()='Place Order']
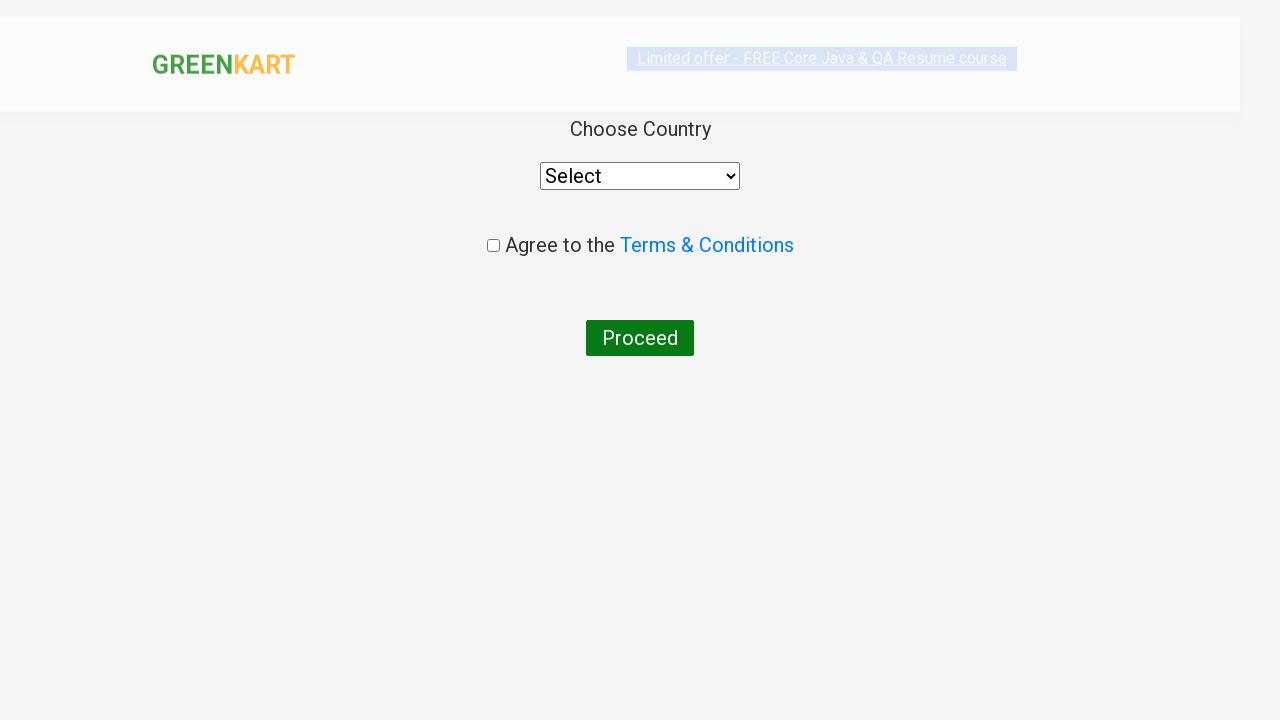

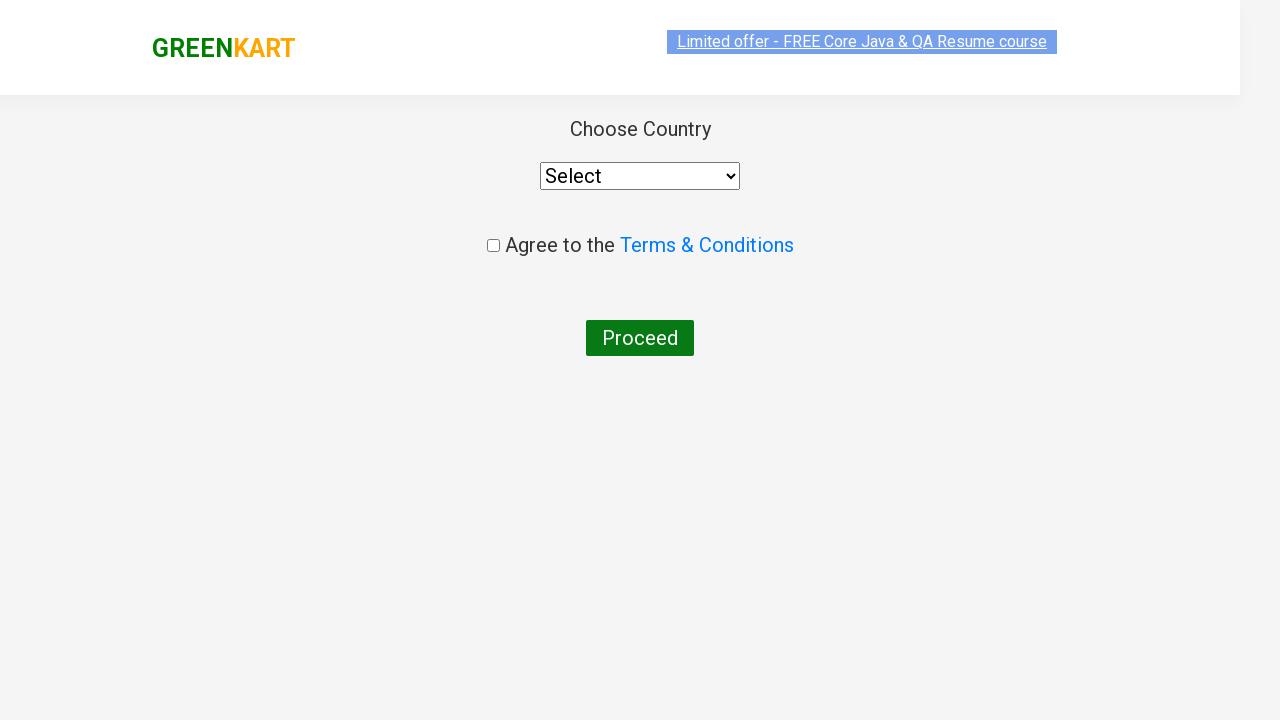